Navigates to jQuery UI site, clicks on the autocomplete demo link, and waits for the demo frame to load

Starting URL: https://jqueryui.com/

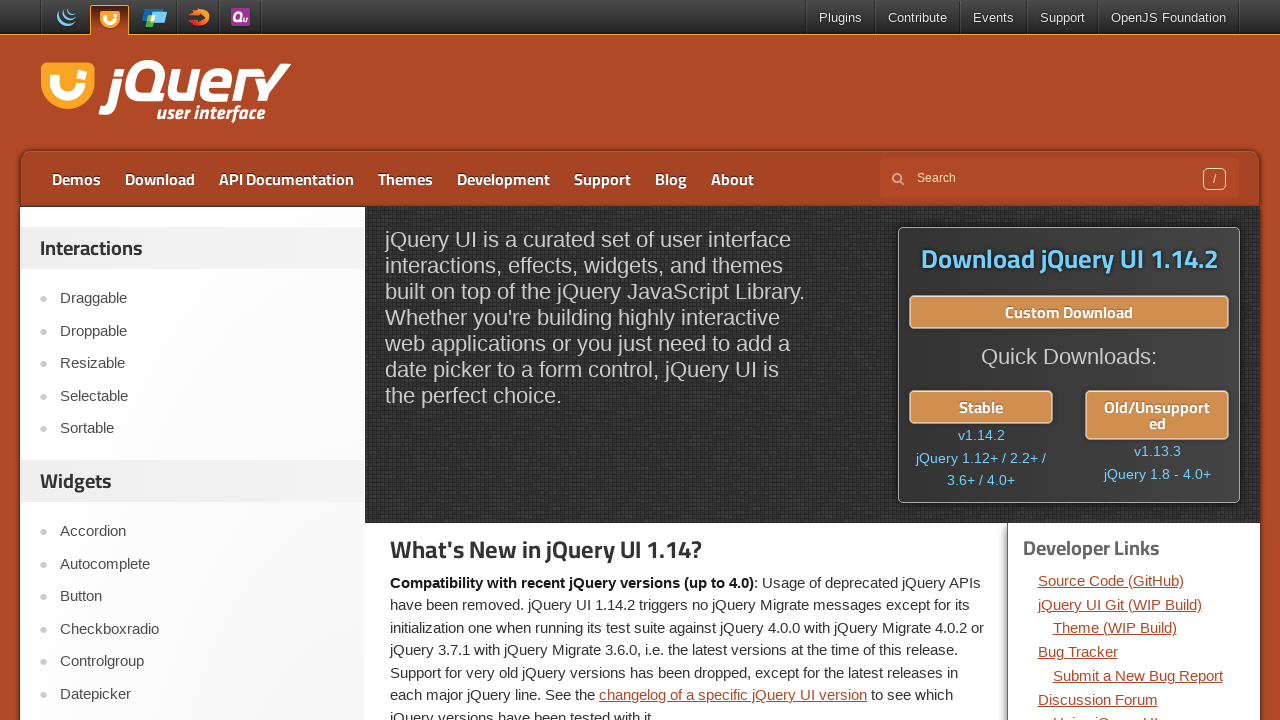

Clicked on the Autocomplete demo link at (202, 564) on a:has-text('Autocomplete')
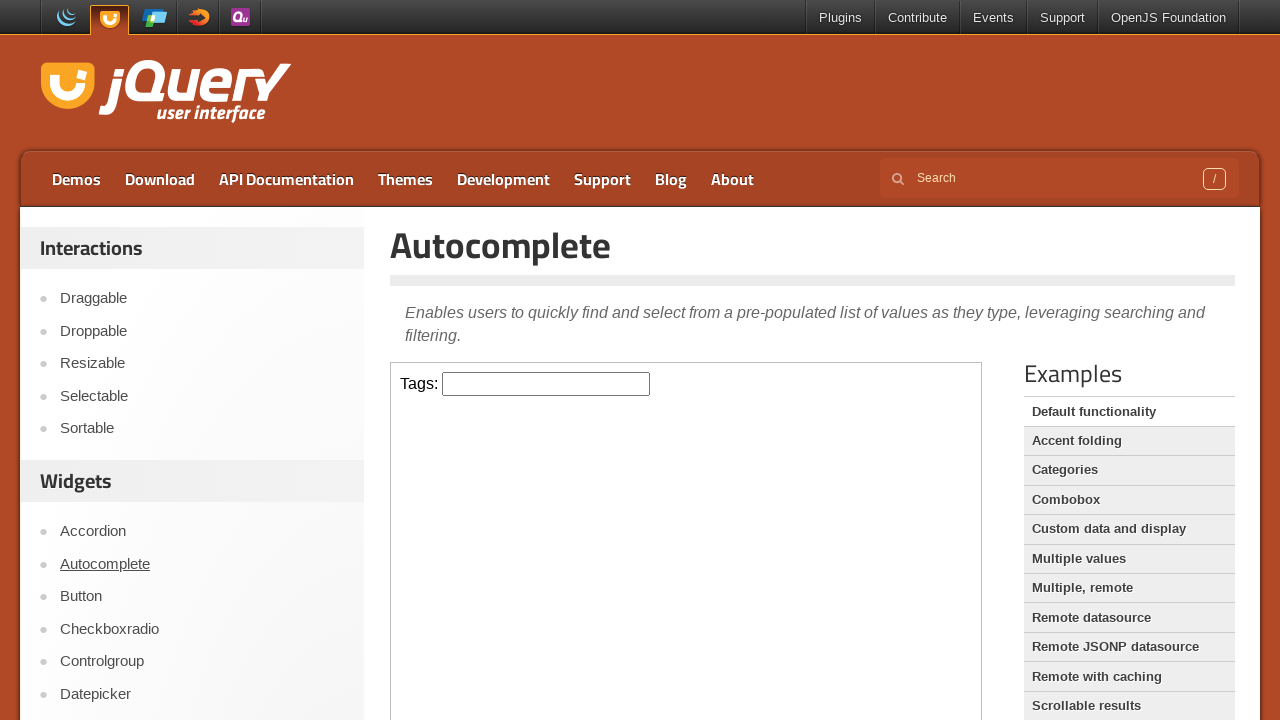

Demo frame loaded and became visible
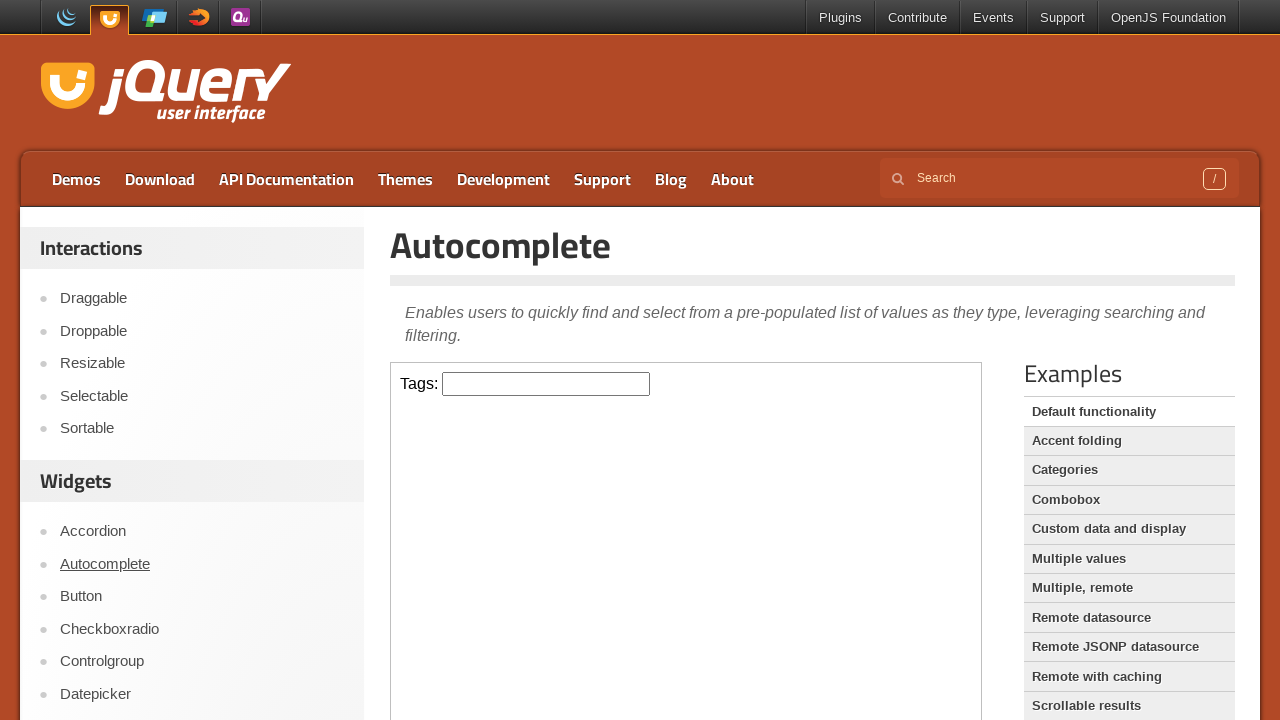

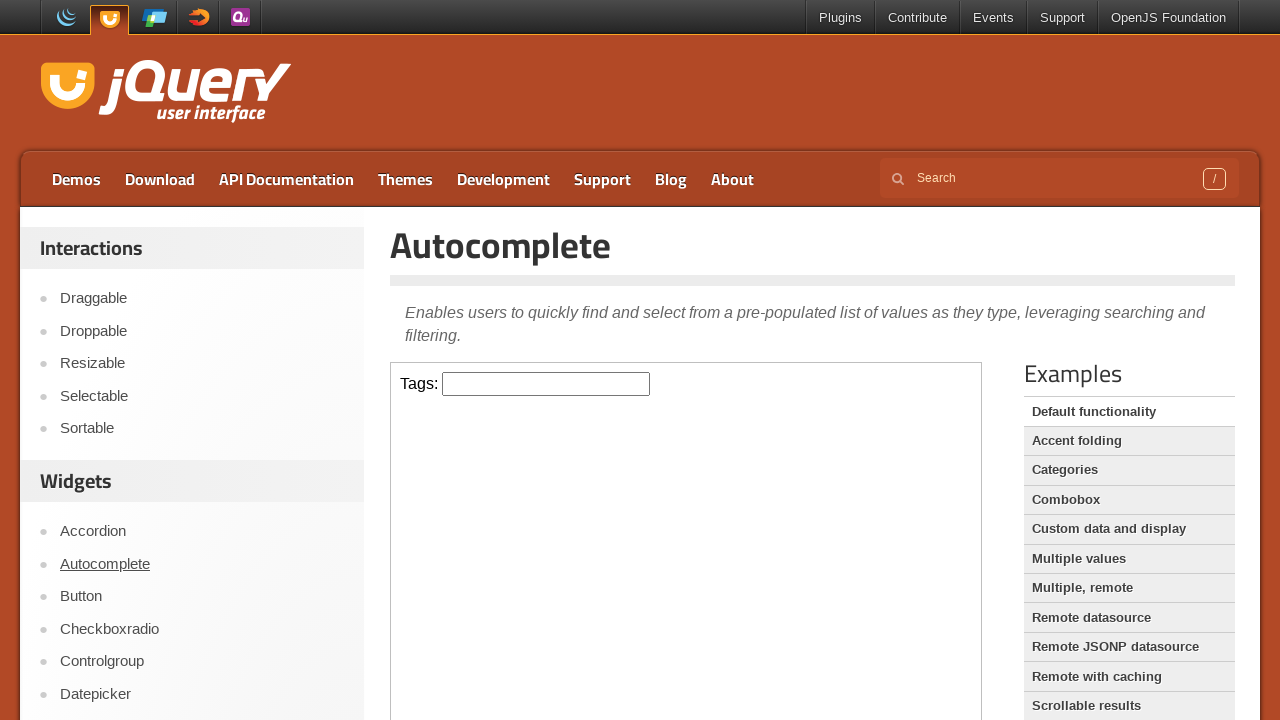